Navigates to a nested frames page and extracts text from the middle frame by switching through multiple frame contexts

Starting URL: https://the-internet.herokuapp.com/

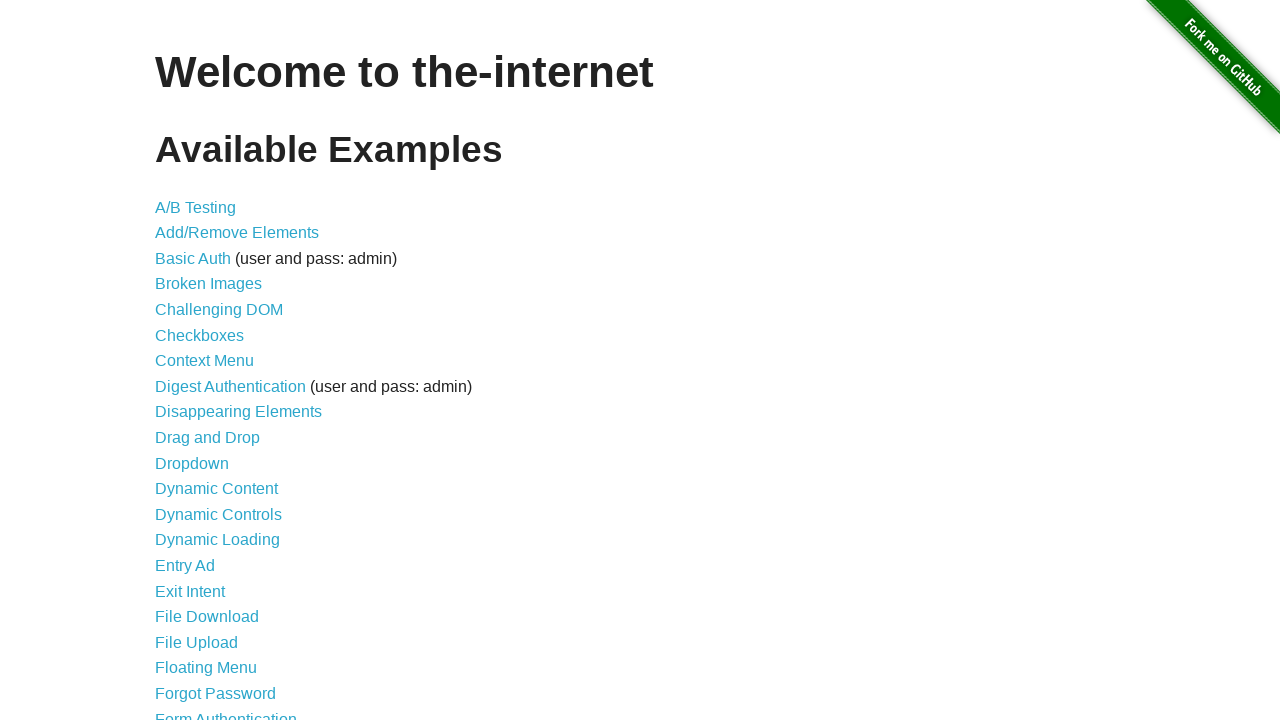

Clicked on Nested Frames link at (210, 395) on xpath=//a[contains(text(), 'Nested Frames')]
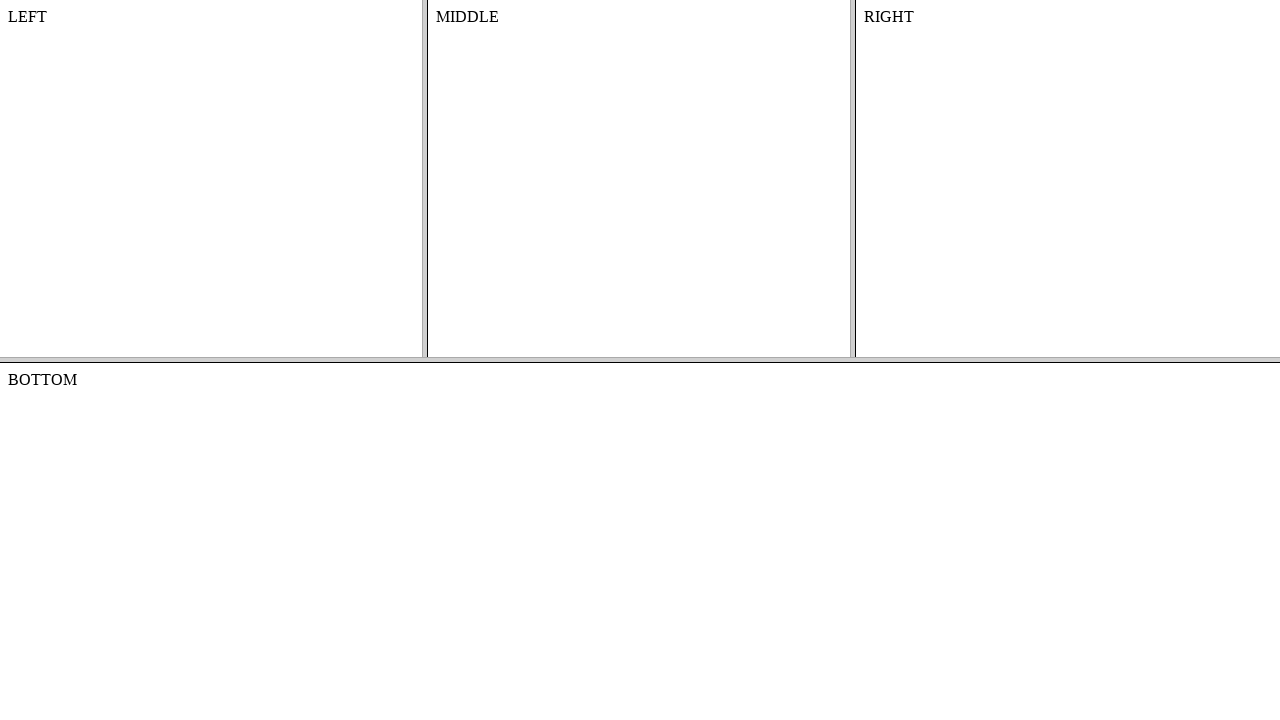

Waited for page to reach networkidle state
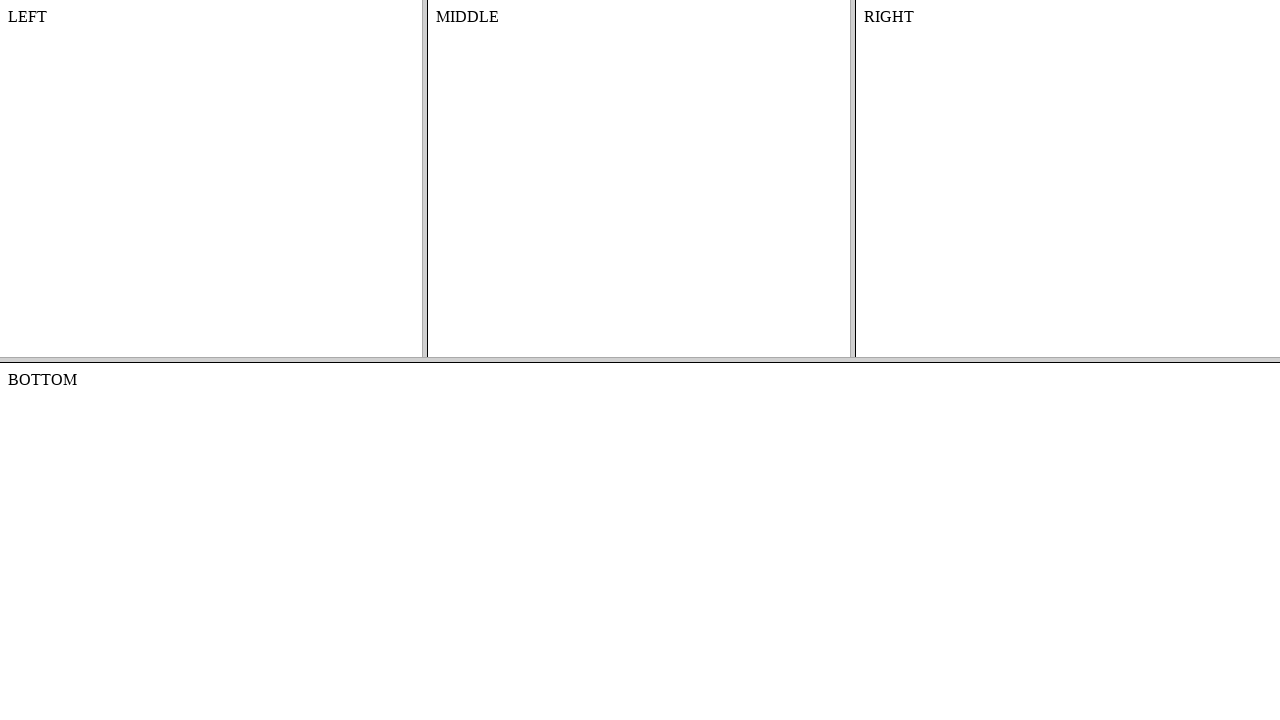

Located and switched to top frame
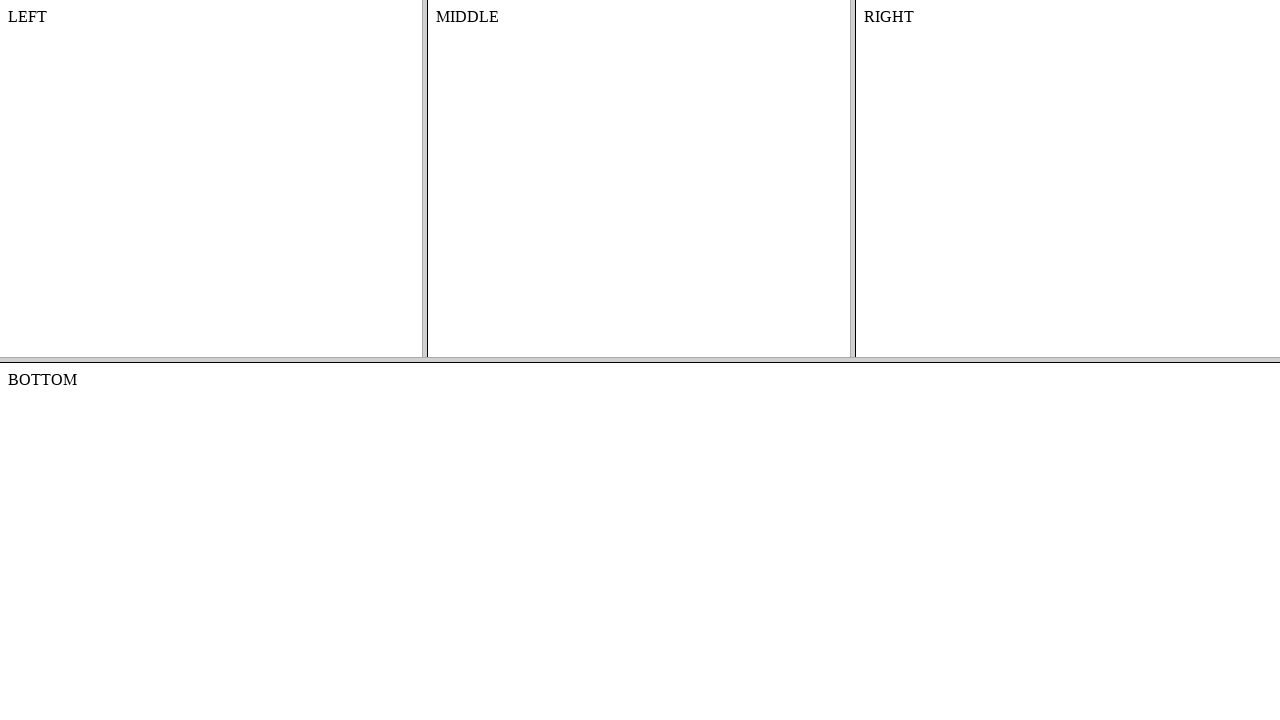

Located and switched to middle frame within top frame
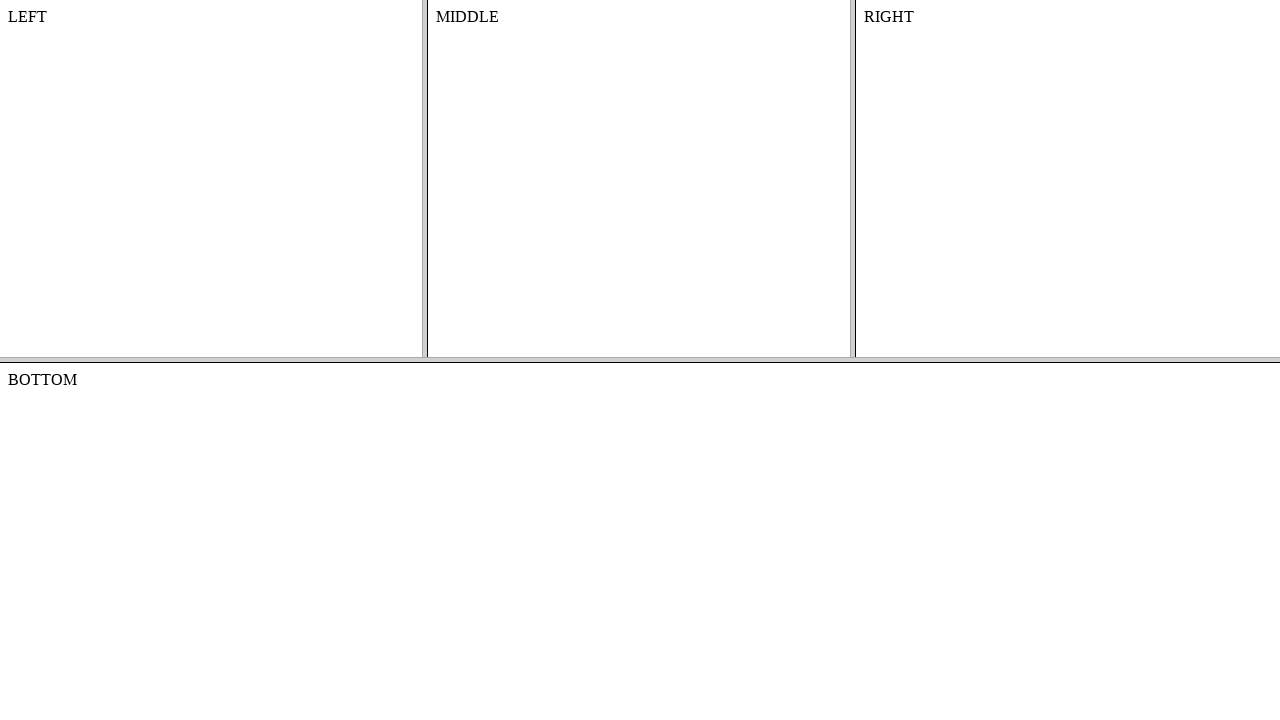

Extracted text content from middle frame div#content element
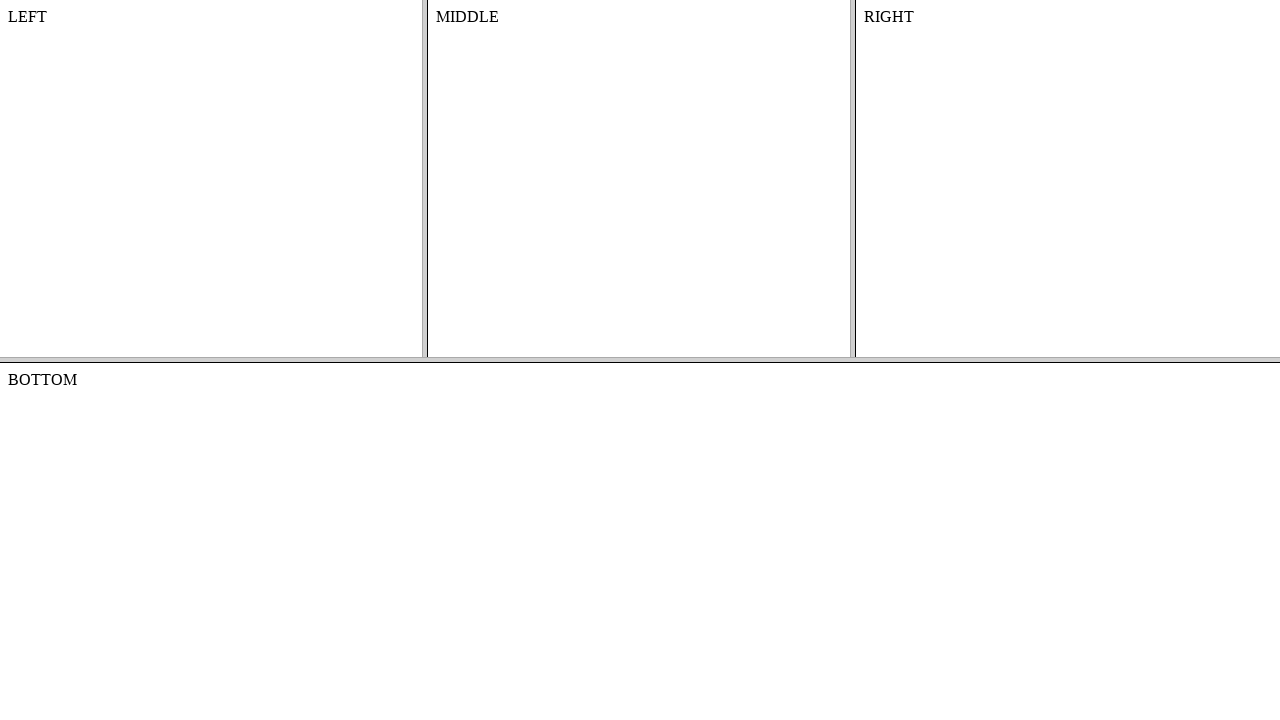

Printed extracted text from middle frame
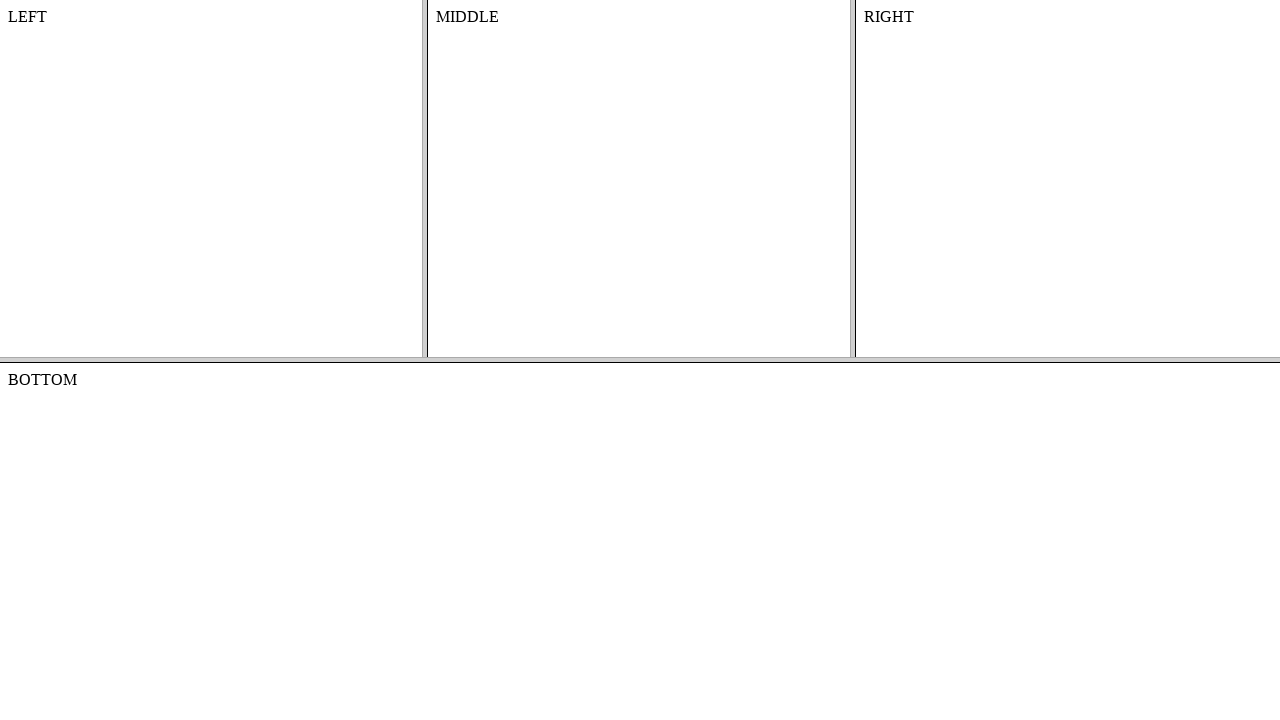

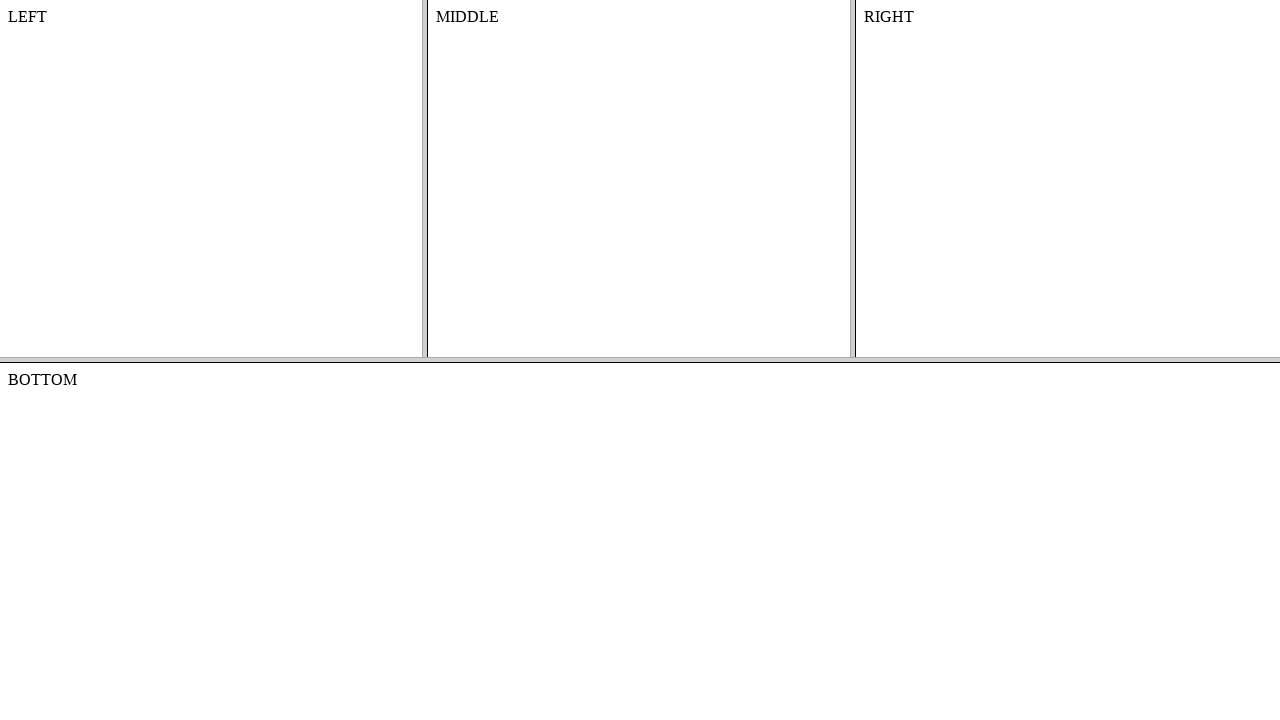